Navigates to Trendyol website and verifies the page loads by getting its title

Starting URL: https://www.trendyol.com/

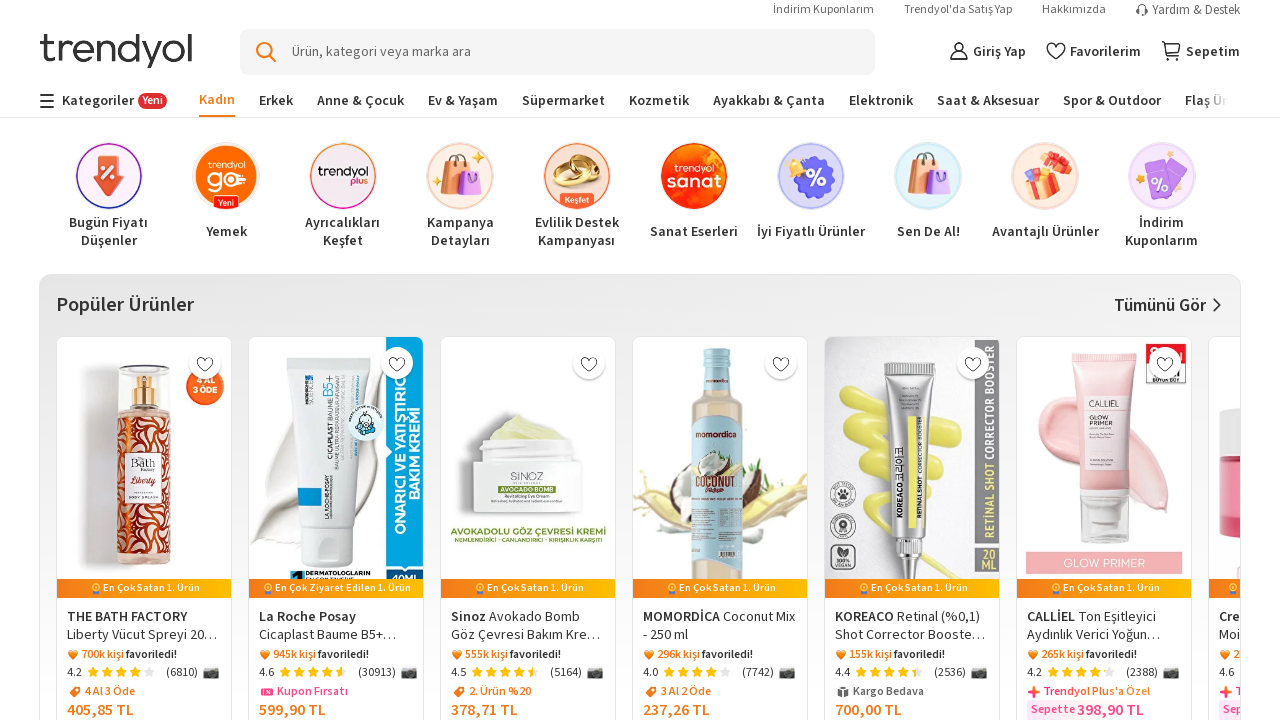

Navigated to Trendyol website
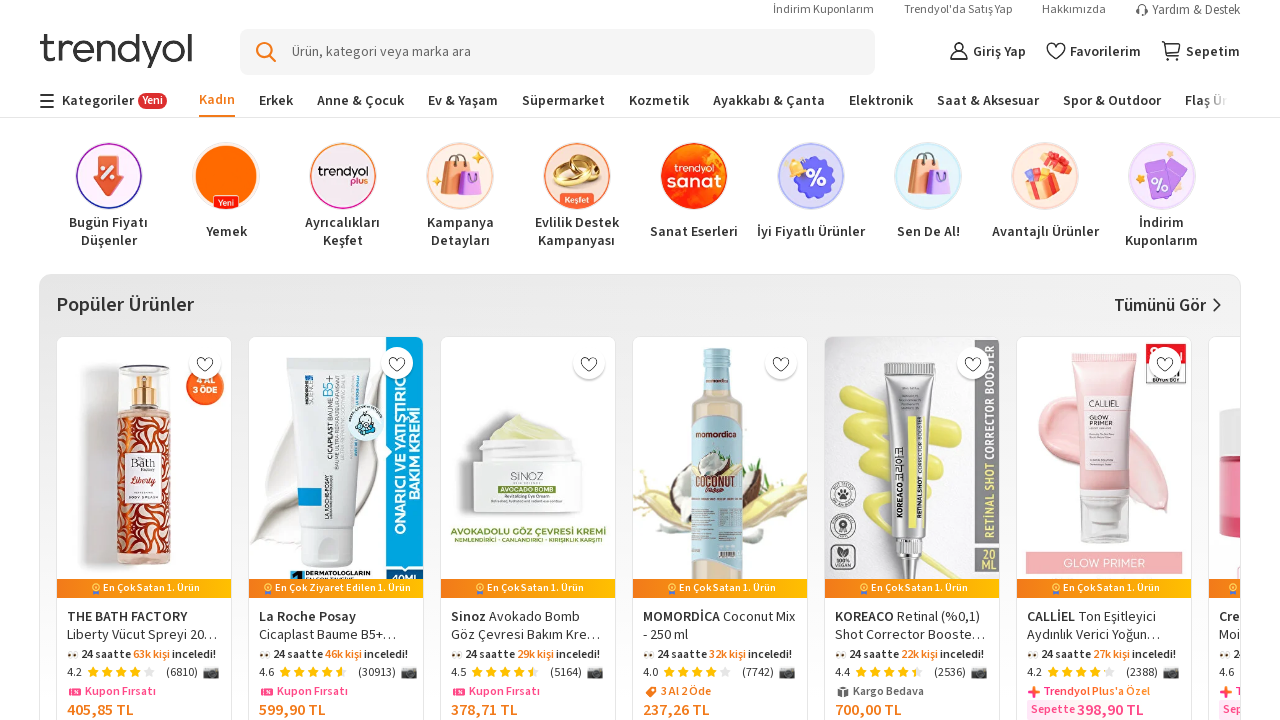

Retrieved page title
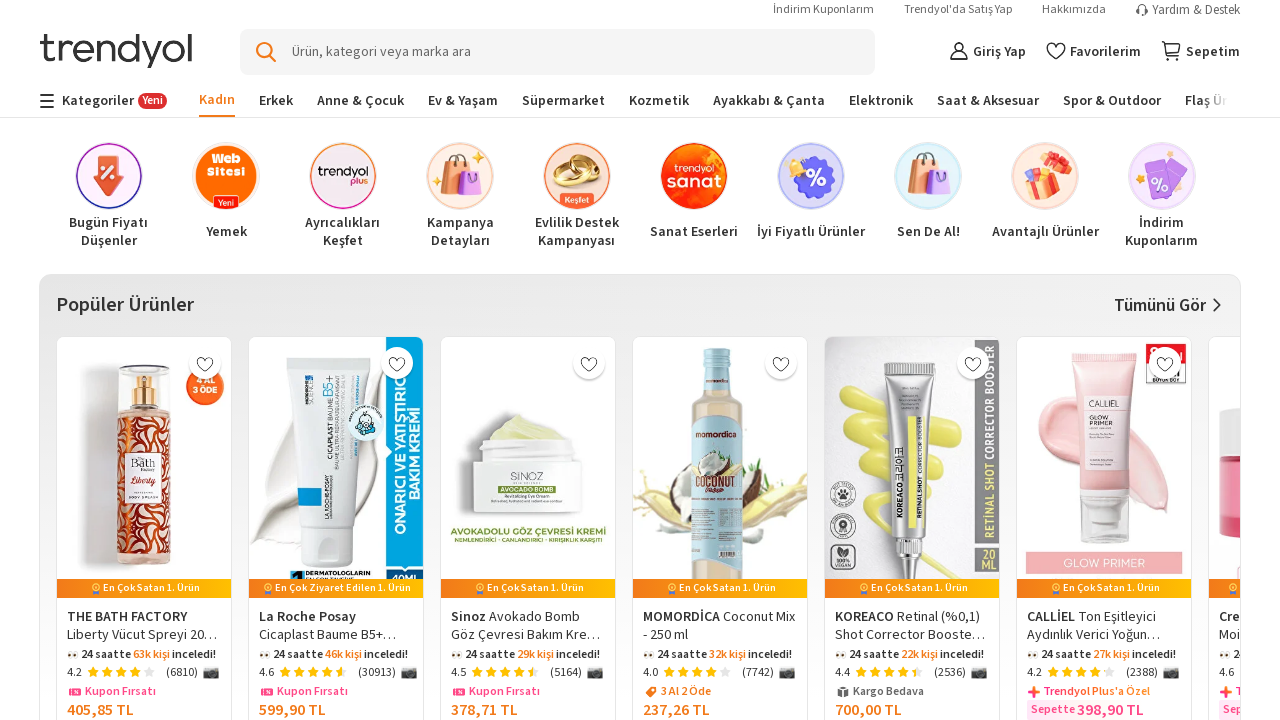

Verified page title: En Trend Ürünler Türkiye'nin Online Alışveriş Sitesi Trendyol'da
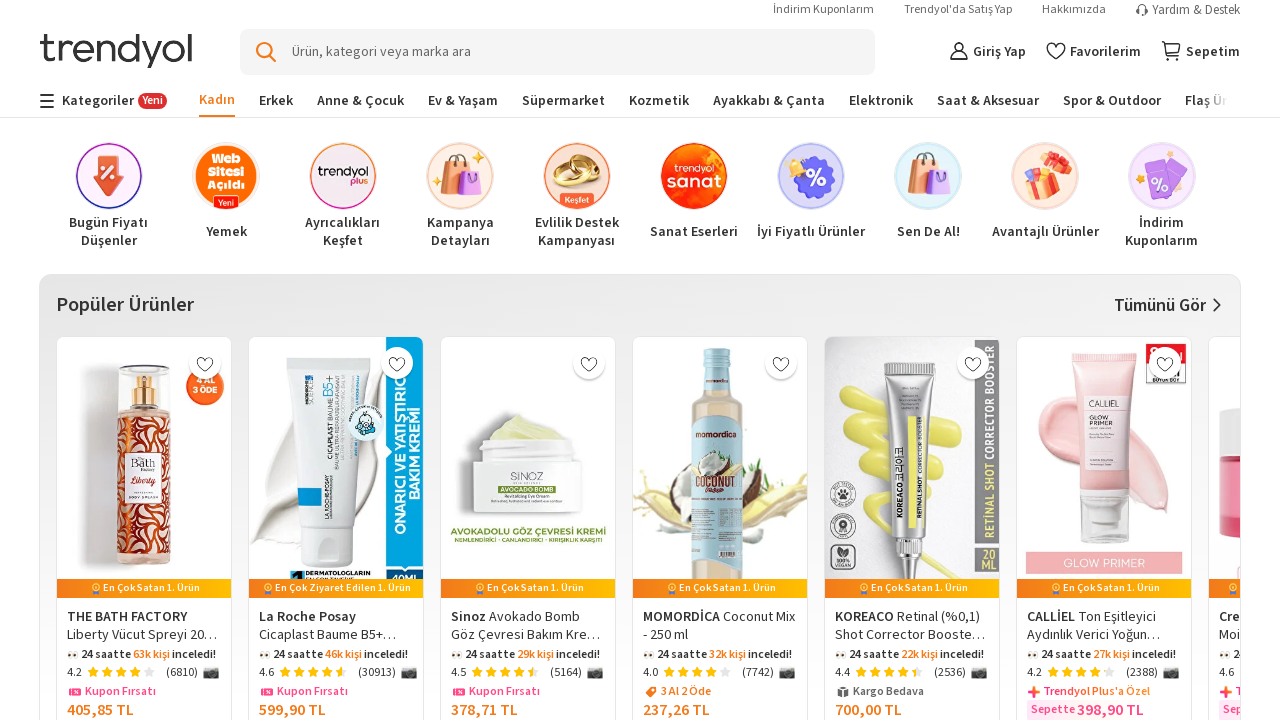

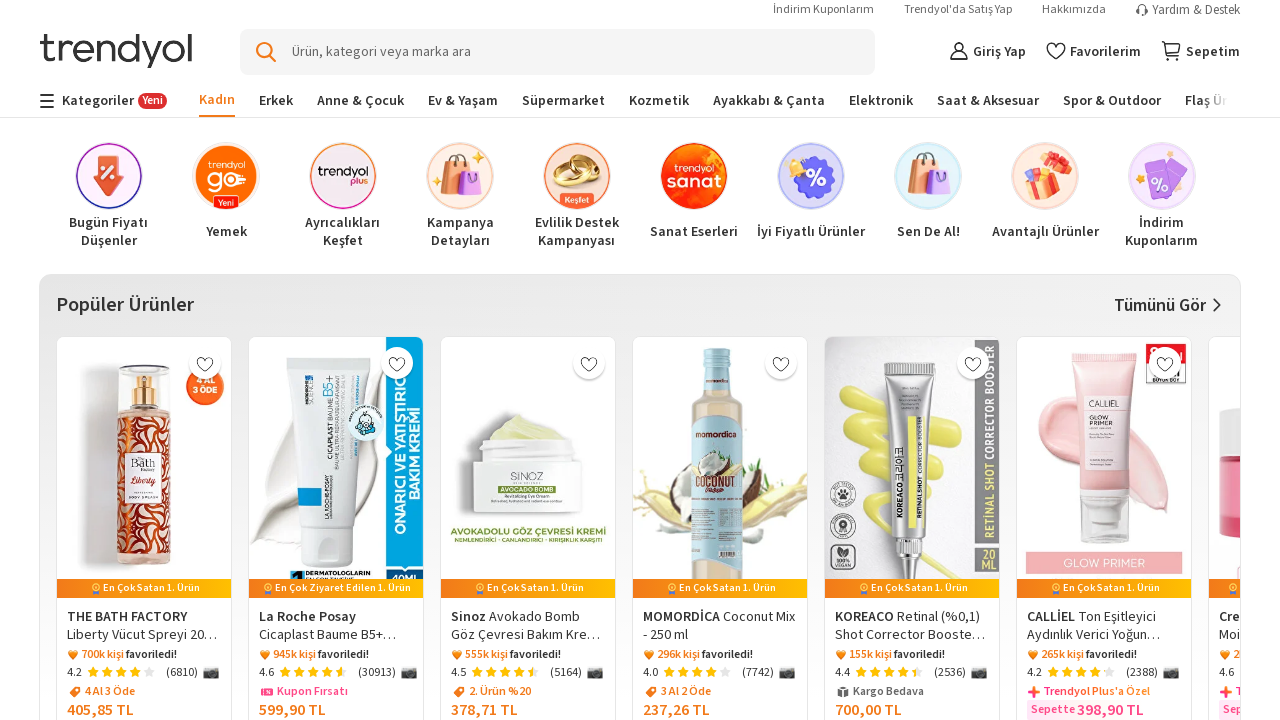